Tests that clear completed button is hidden when no items are completed

Starting URL: https://demo.playwright.dev/todomvc

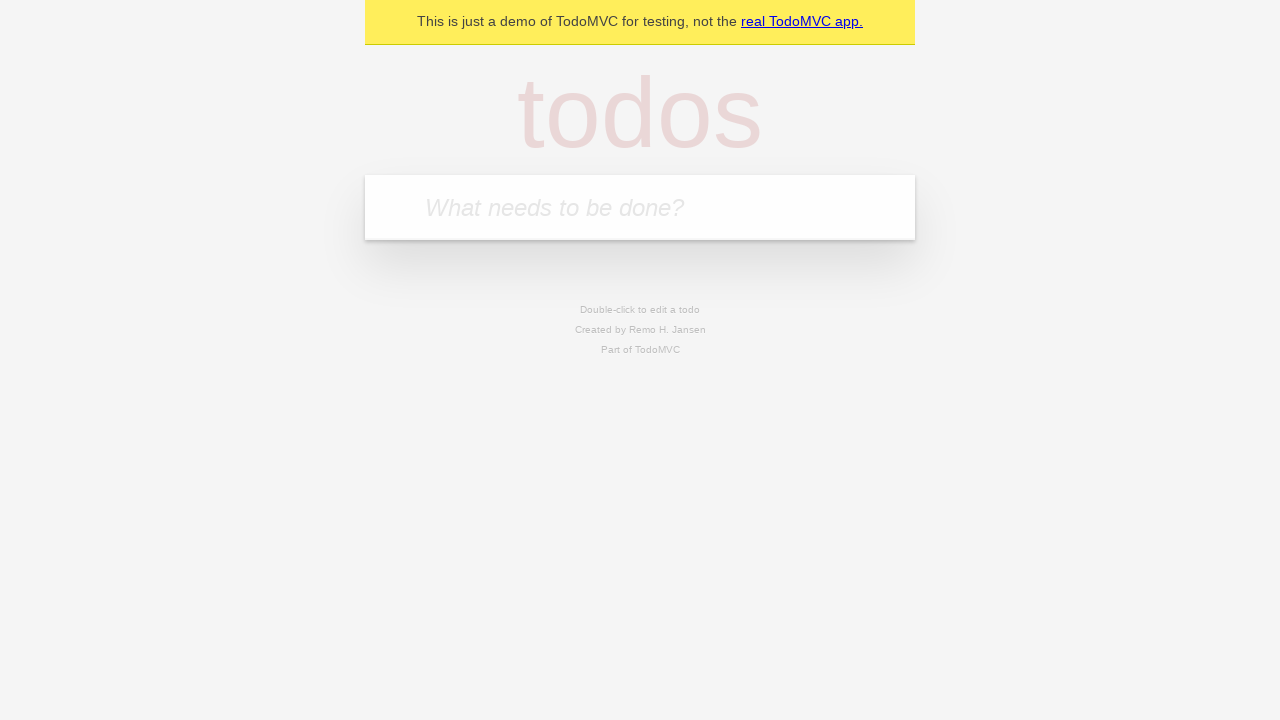

Filled new todo field with 'buy some cheese' on .new-todo
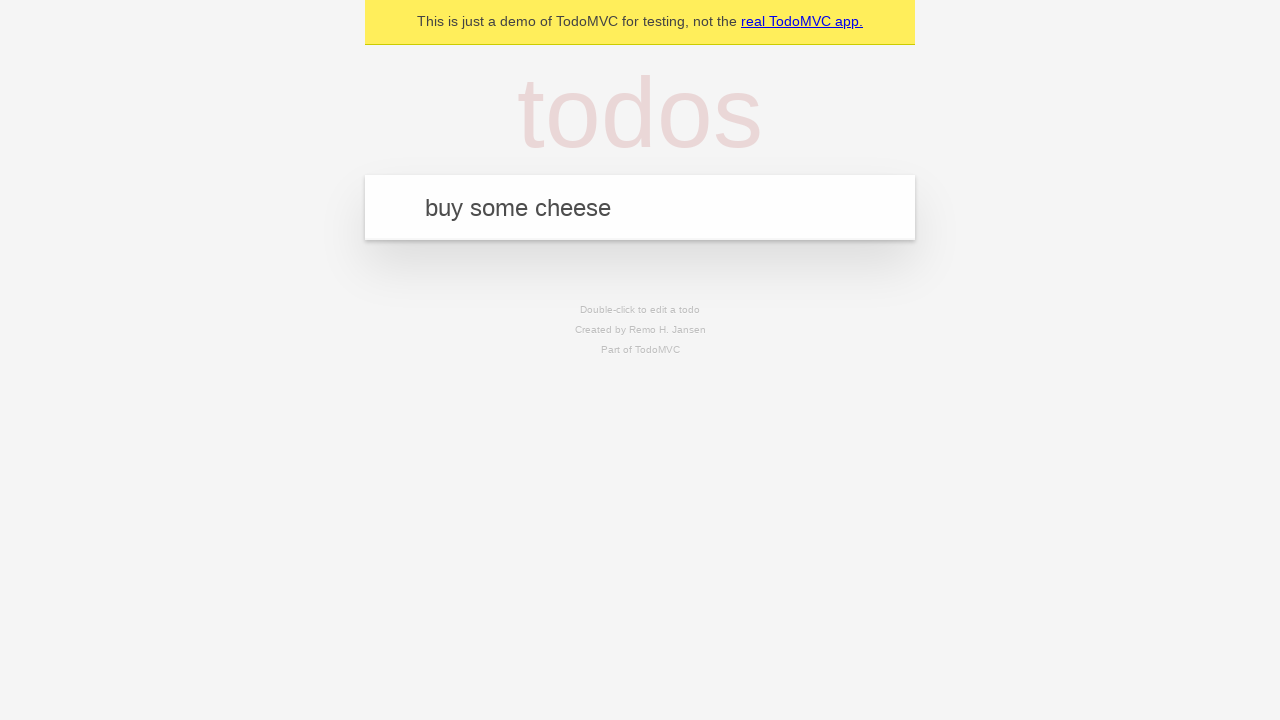

Pressed Enter to add first todo item on .new-todo
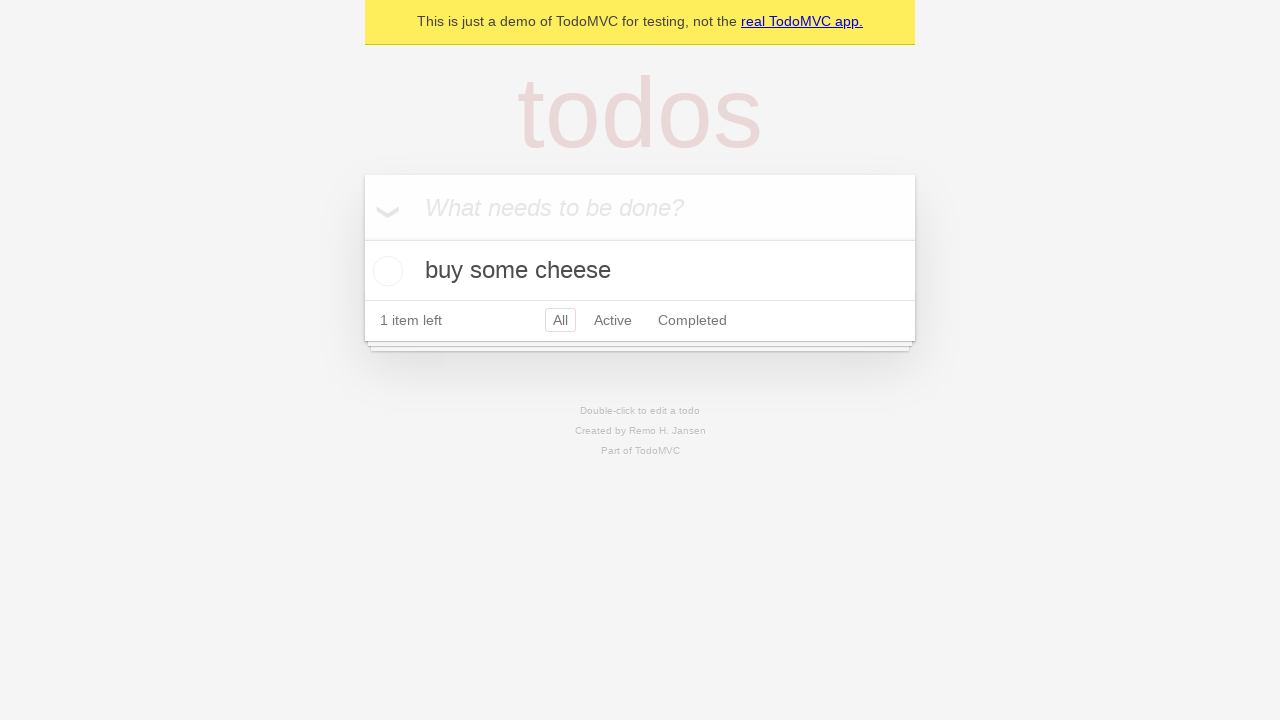

Filled new todo field with 'feed the cat' on .new-todo
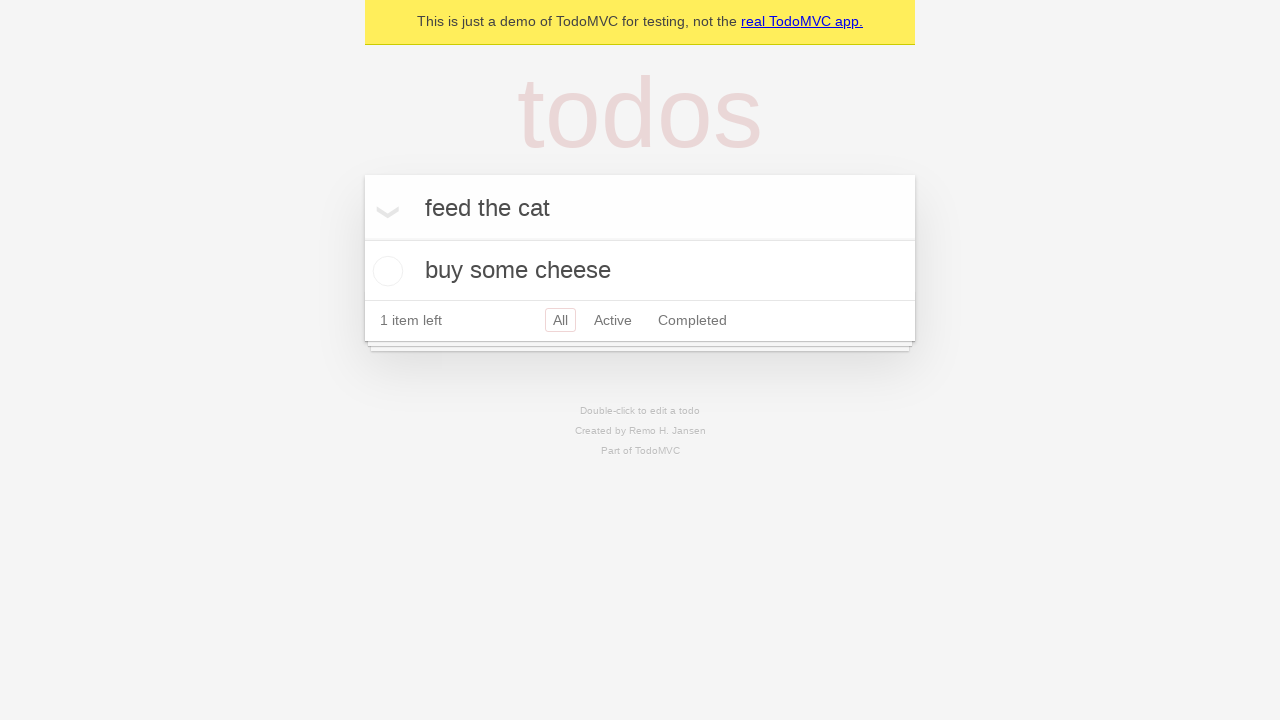

Pressed Enter to add second todo item on .new-todo
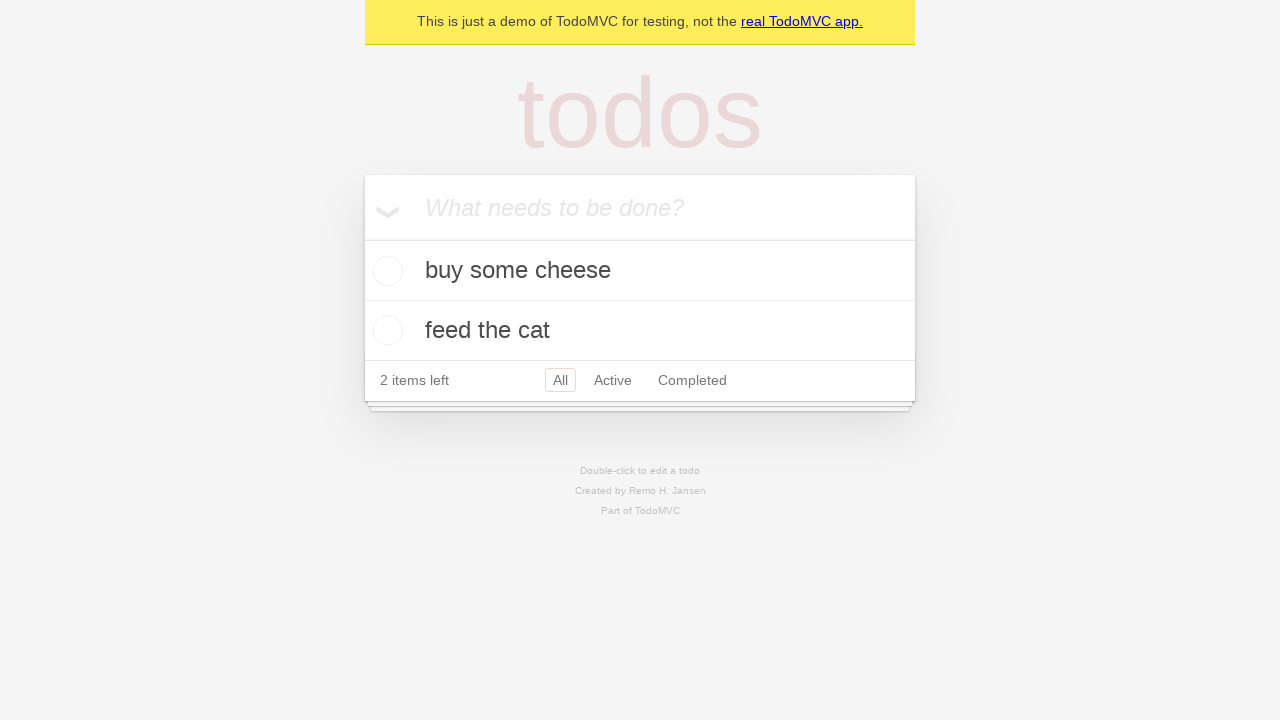

Filled new todo field with 'book a doctors appointment' on .new-todo
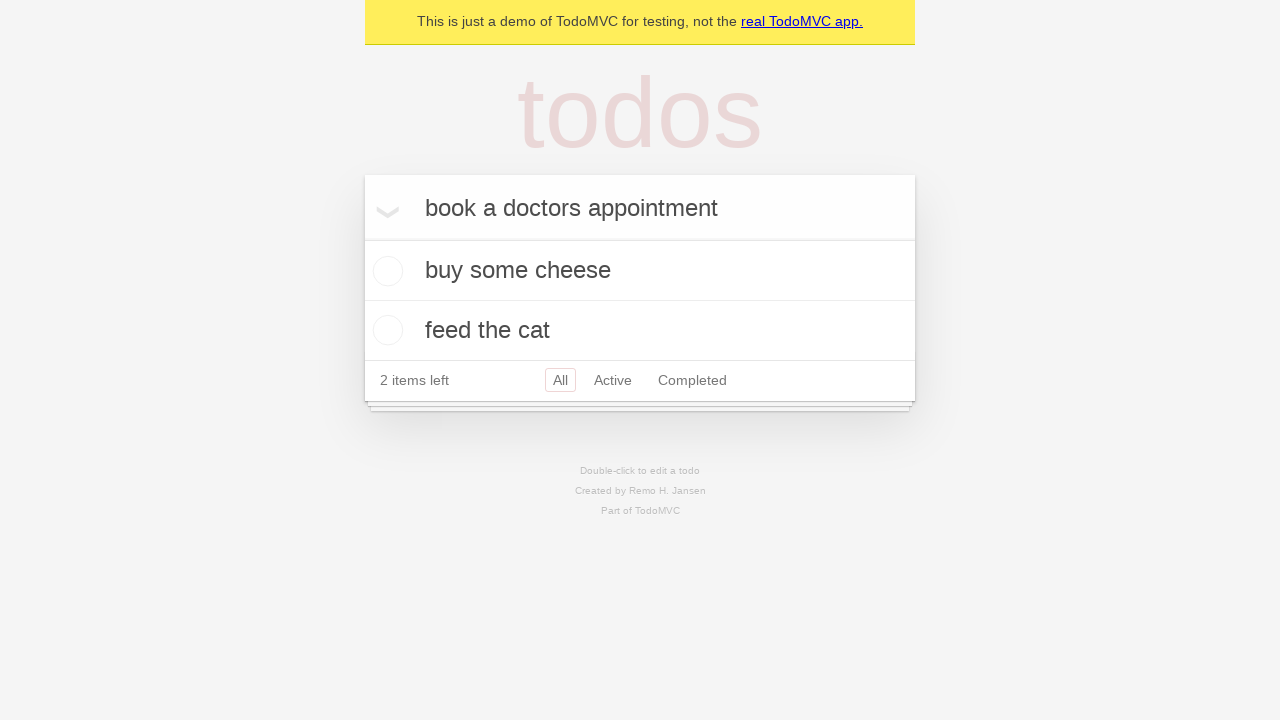

Pressed Enter to add third todo item on .new-todo
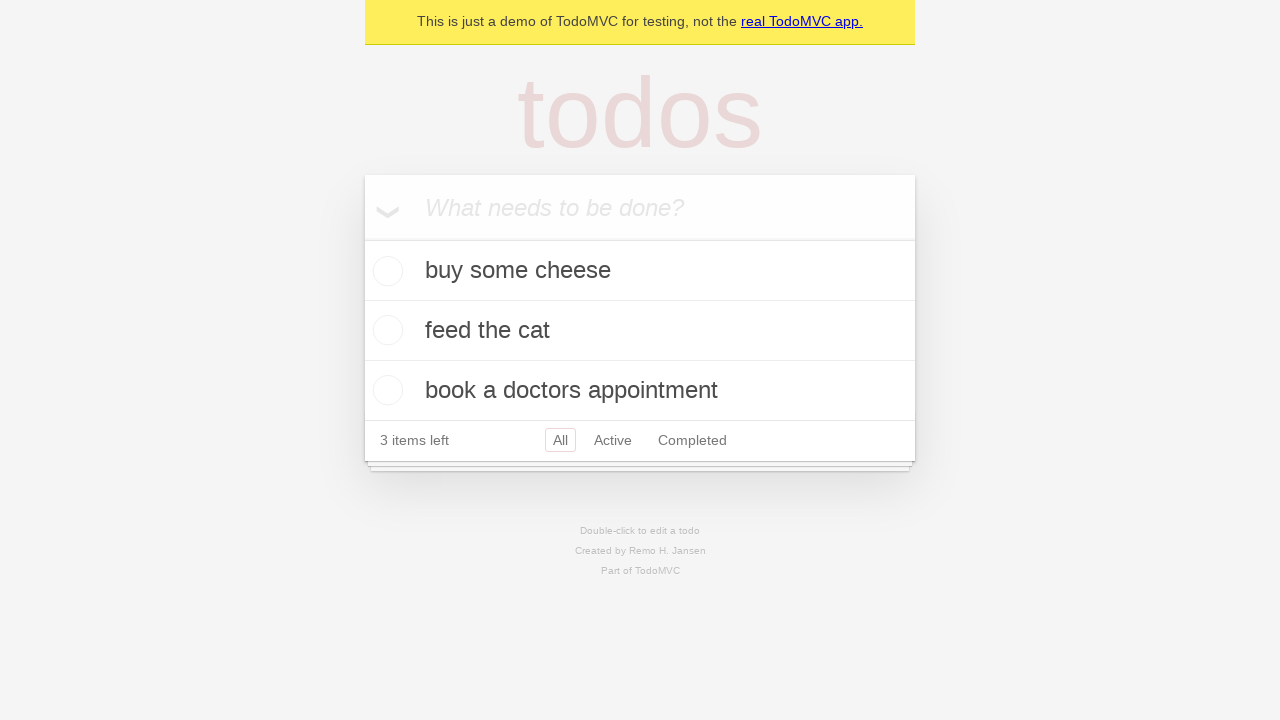

Checked the first todo item as completed at (385, 271) on .todo-list li .toggle >> nth=0
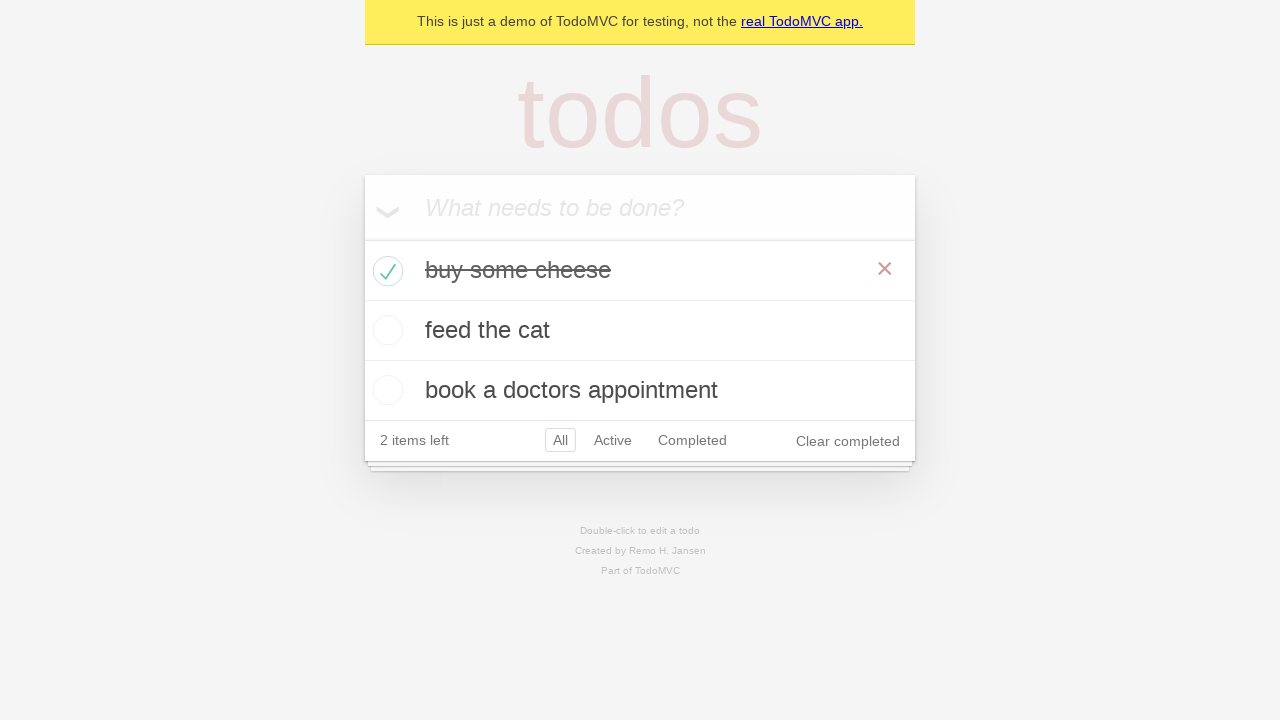

Clicked clear completed button to remove completed items at (848, 441) on .clear-completed
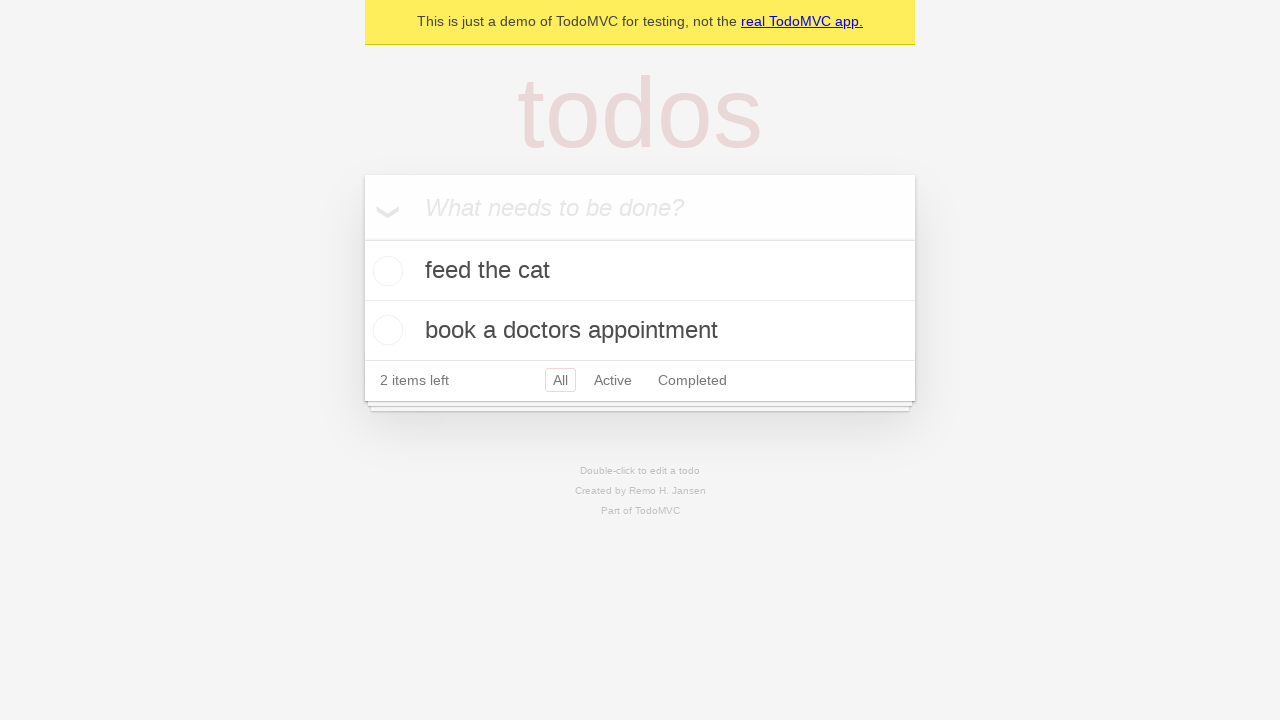

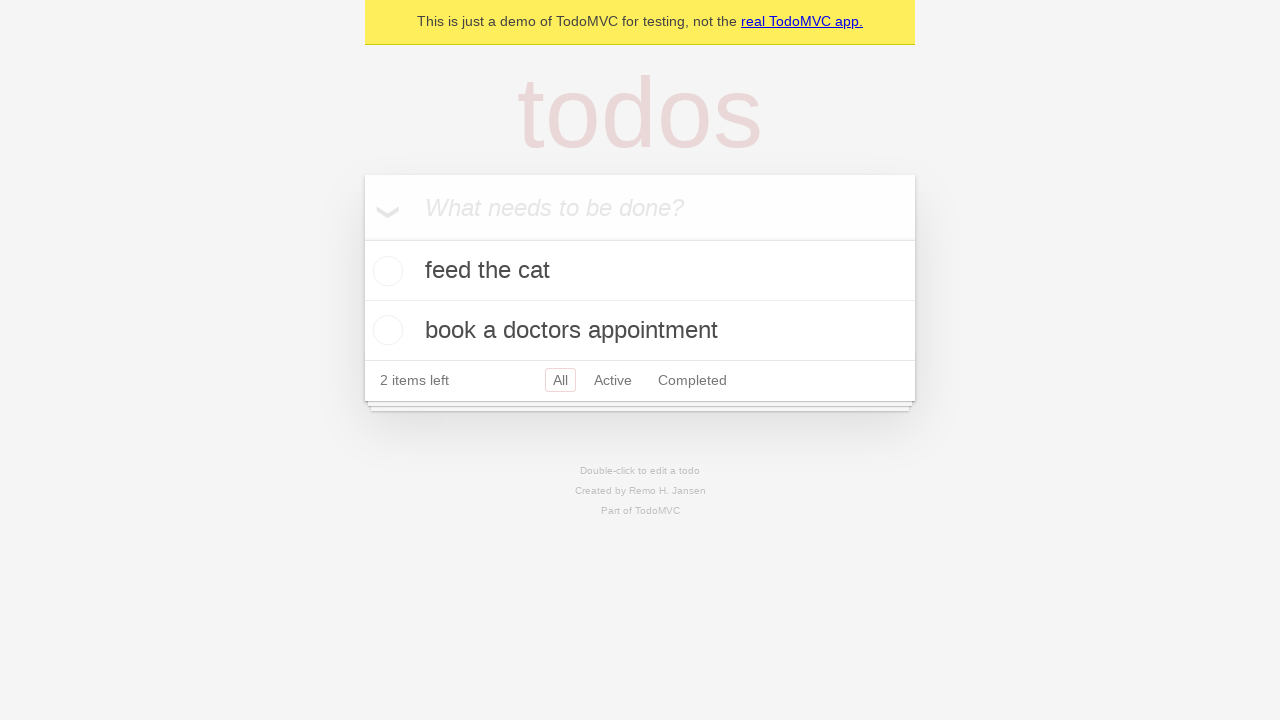